Tests radio button selection functionality by clicking different radio buttons and verifying their selection state

Starting URL: https://practice.cydeo.com/radio_buttons

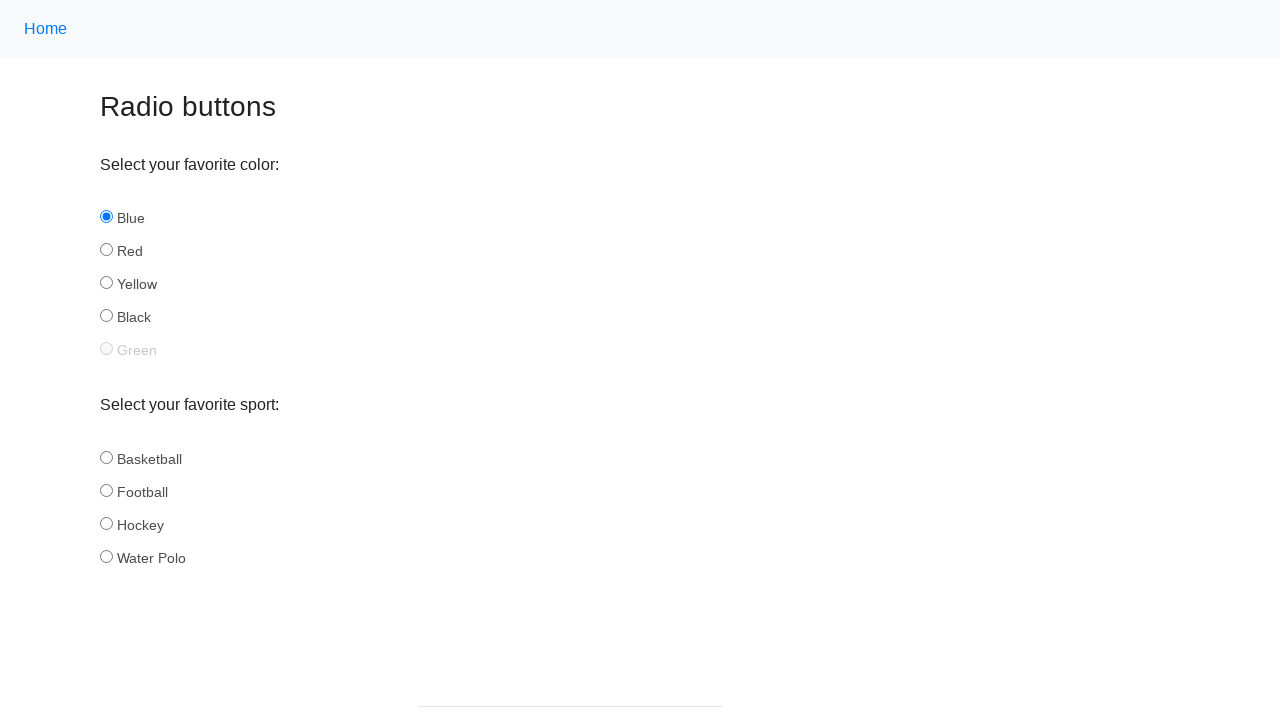

Located all sport radio buttons
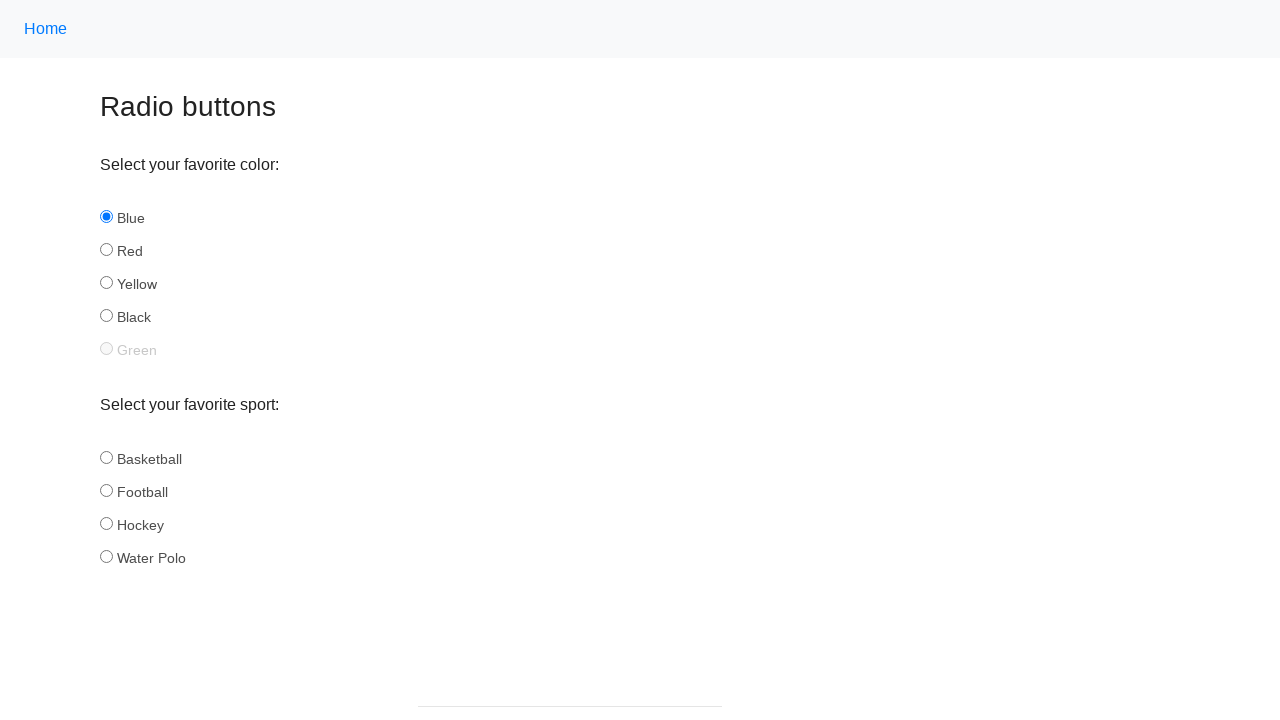

Clicked hockey radio button at (106, 523) on input[name='sport'] >> nth=2
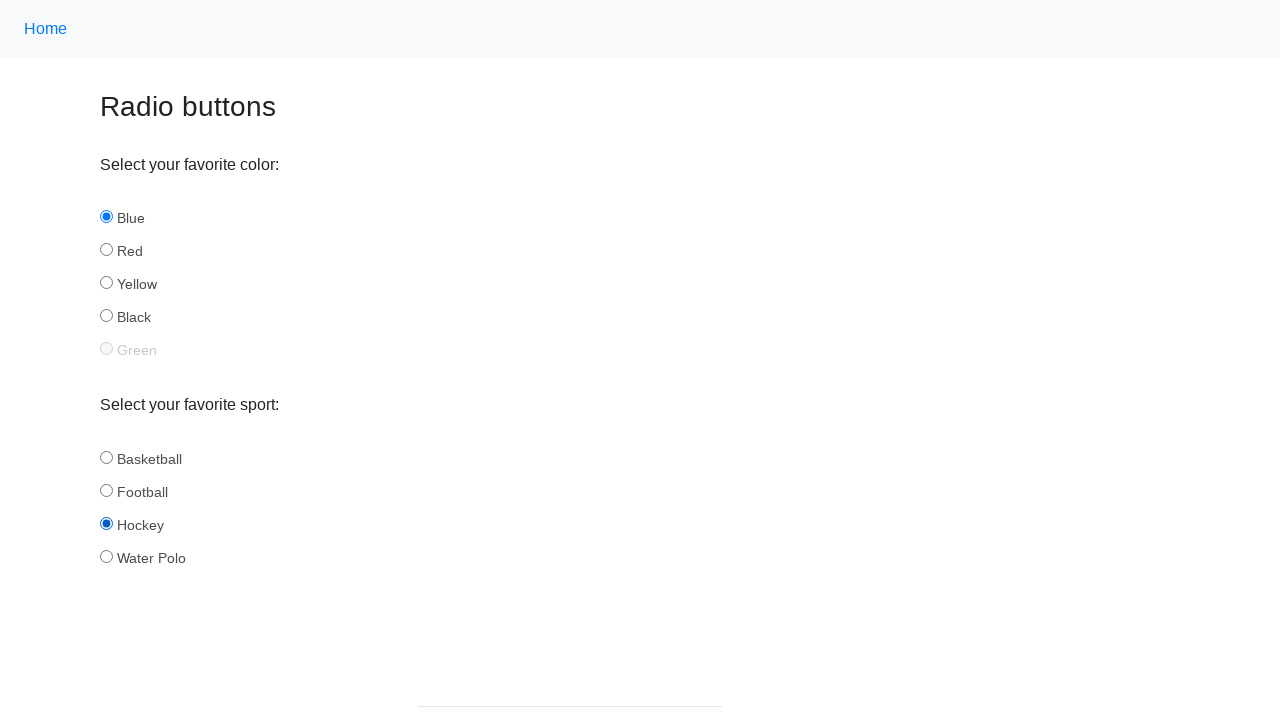

Located all sport radio buttons again
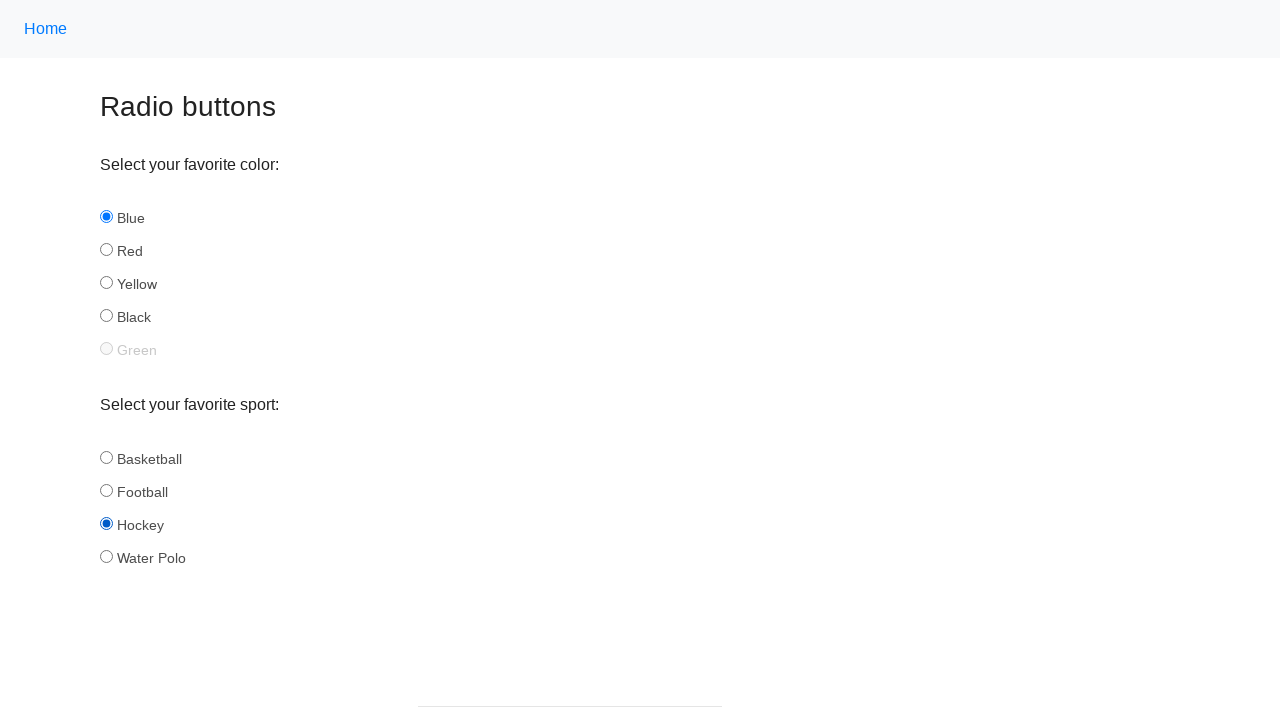

Clicked football radio button at (106, 490) on input[name='sport'] >> nth=1
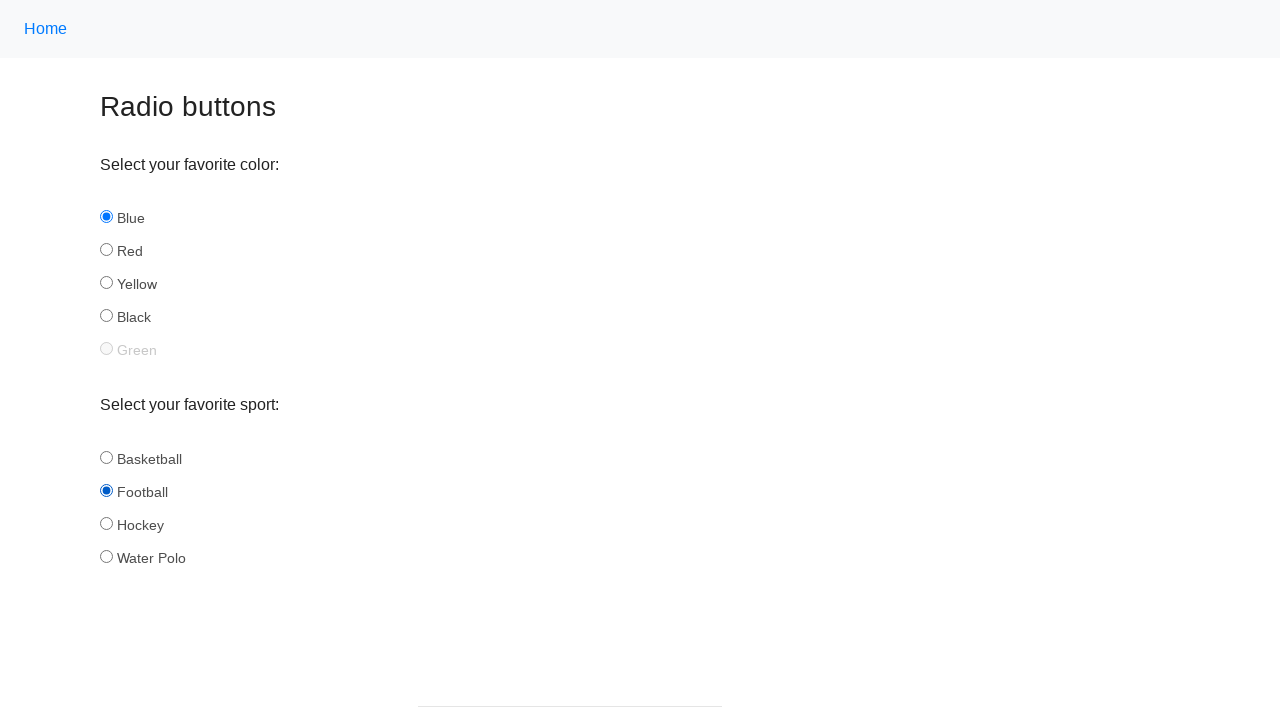

Located all color radio buttons
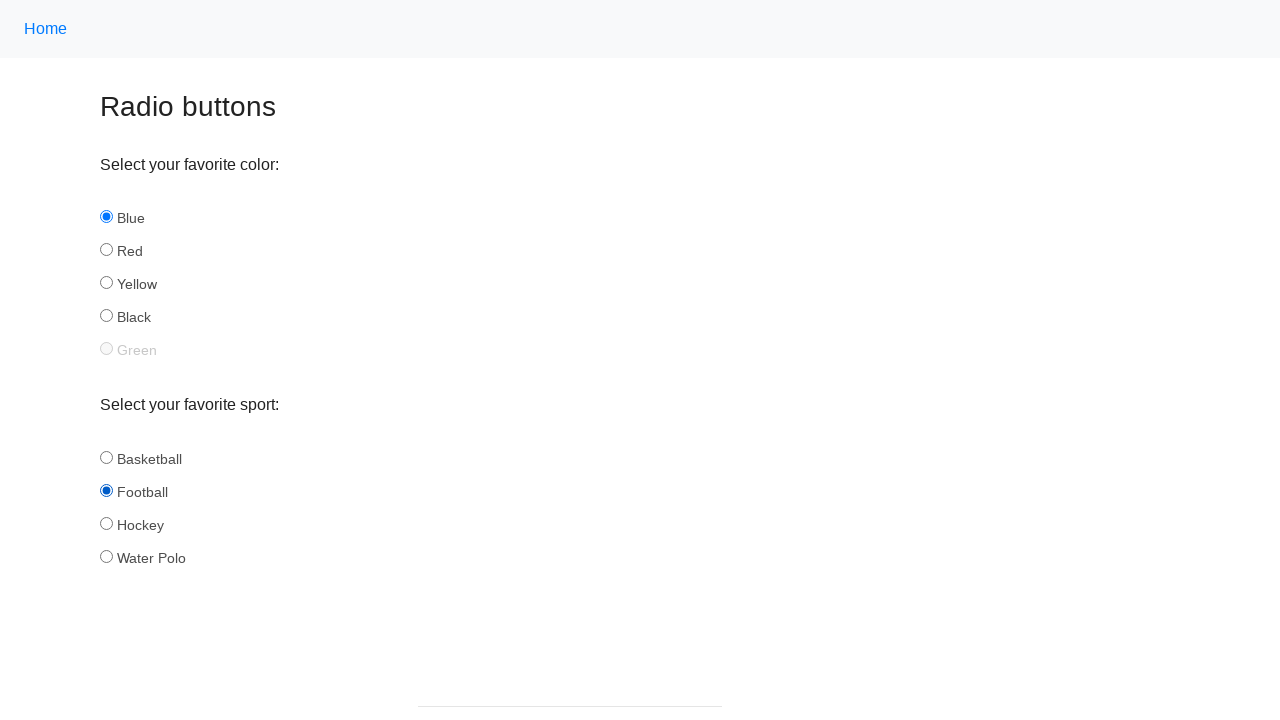

Clicked yellow radio button at (106, 283) on input[name='color'] >> nth=2
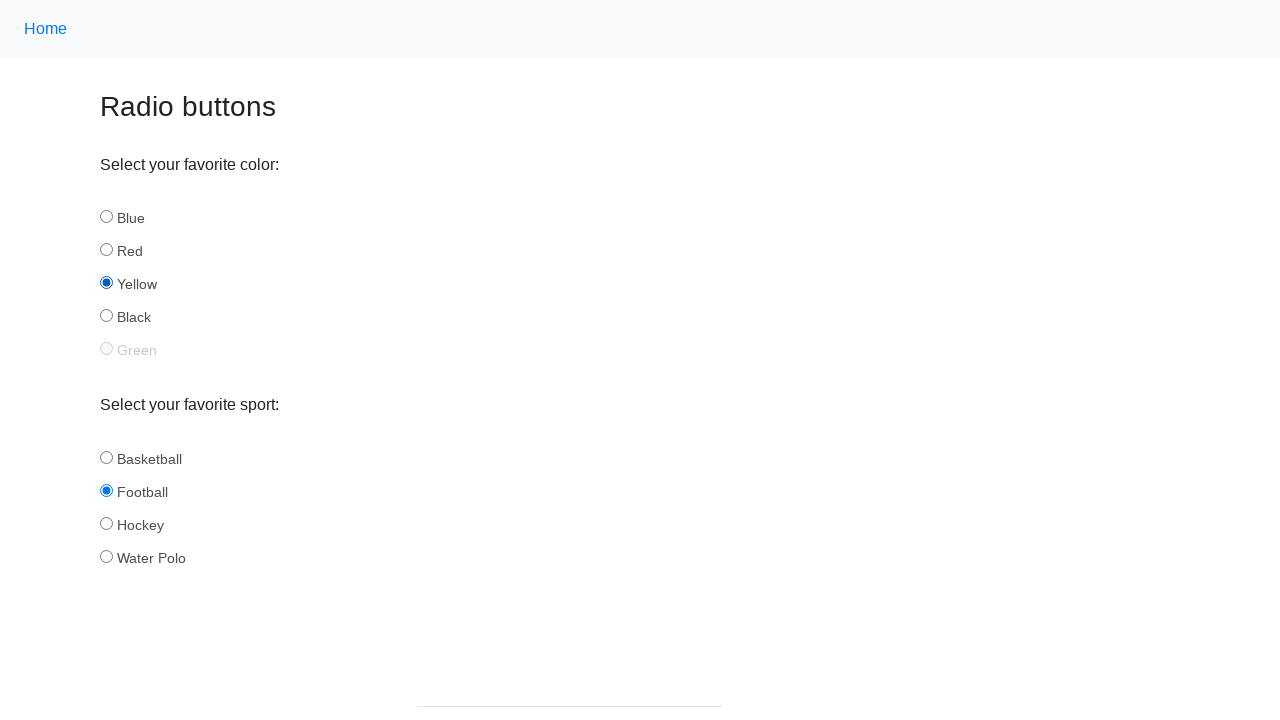

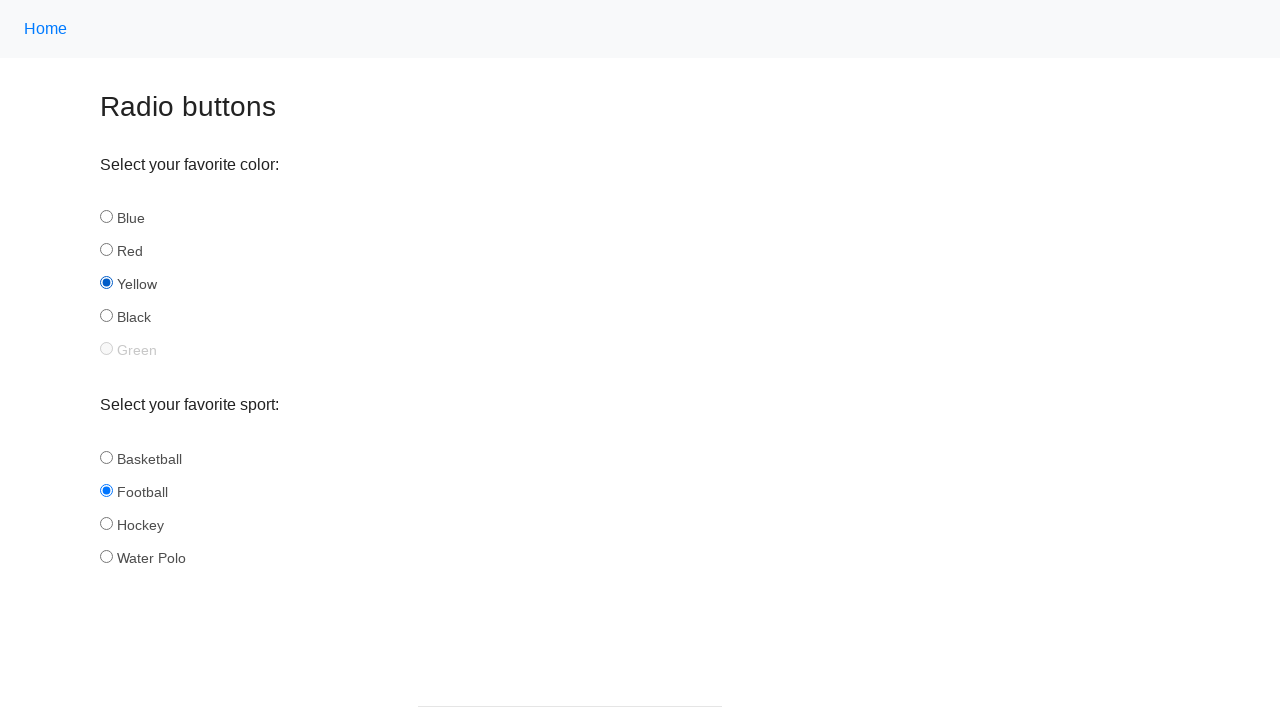